Tests double-click functionality by double-clicking a button and accepting the resulting alert dialog

Starting URL: https://www.techlearn.in/code/double-tap/

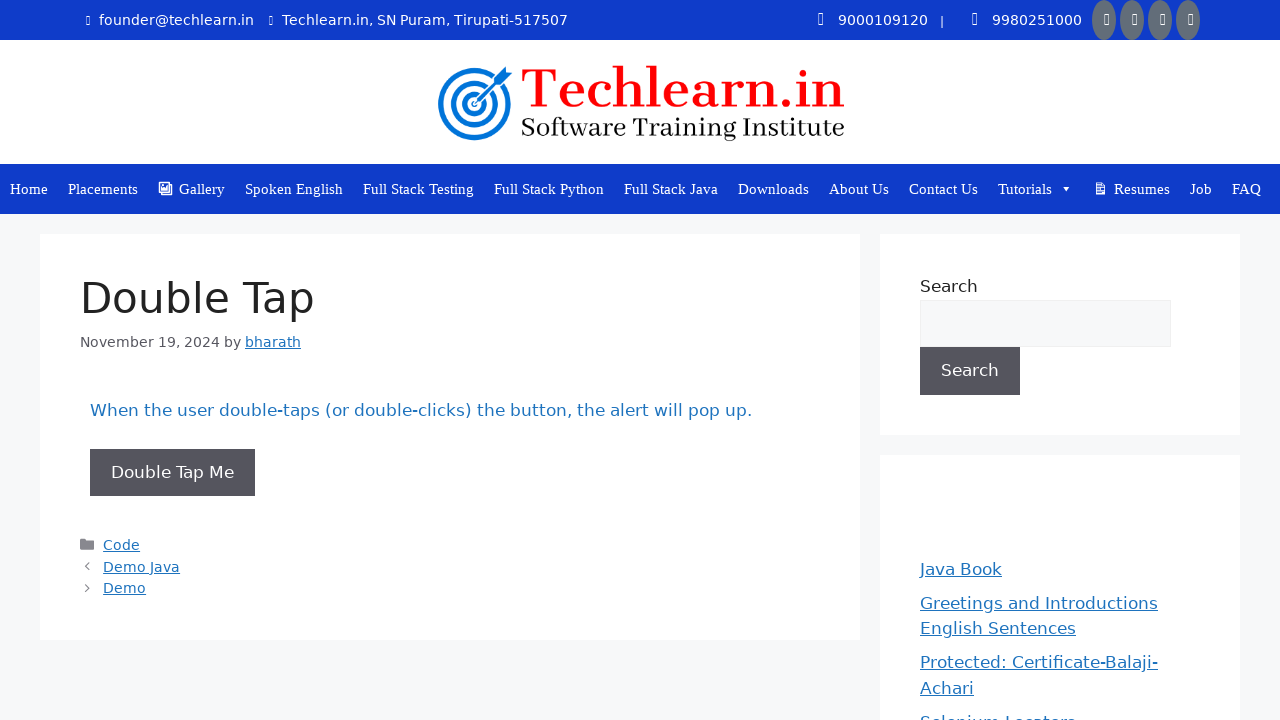

Set up dialog handler to accept alerts
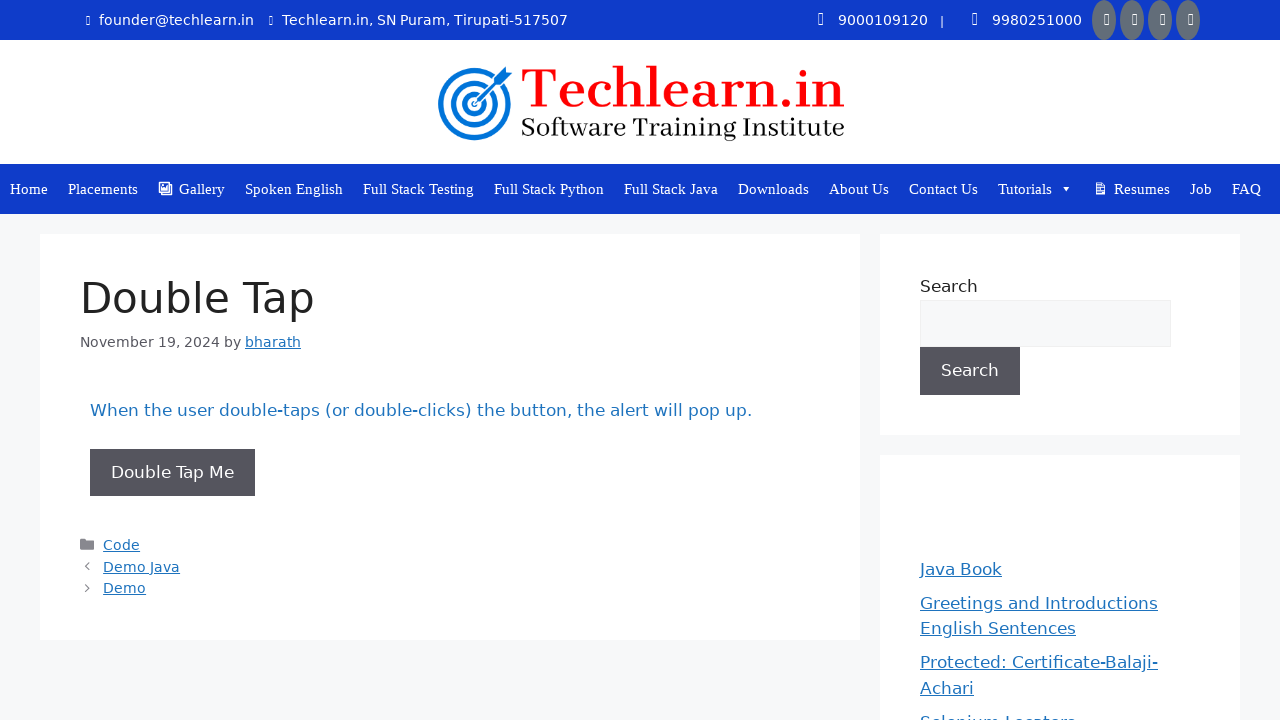

Double-clicked the button and accepted the resulting alert dialog at (172, 472) on xpath=//*[@id='post-3320']/div/div/div/div/div/div/button
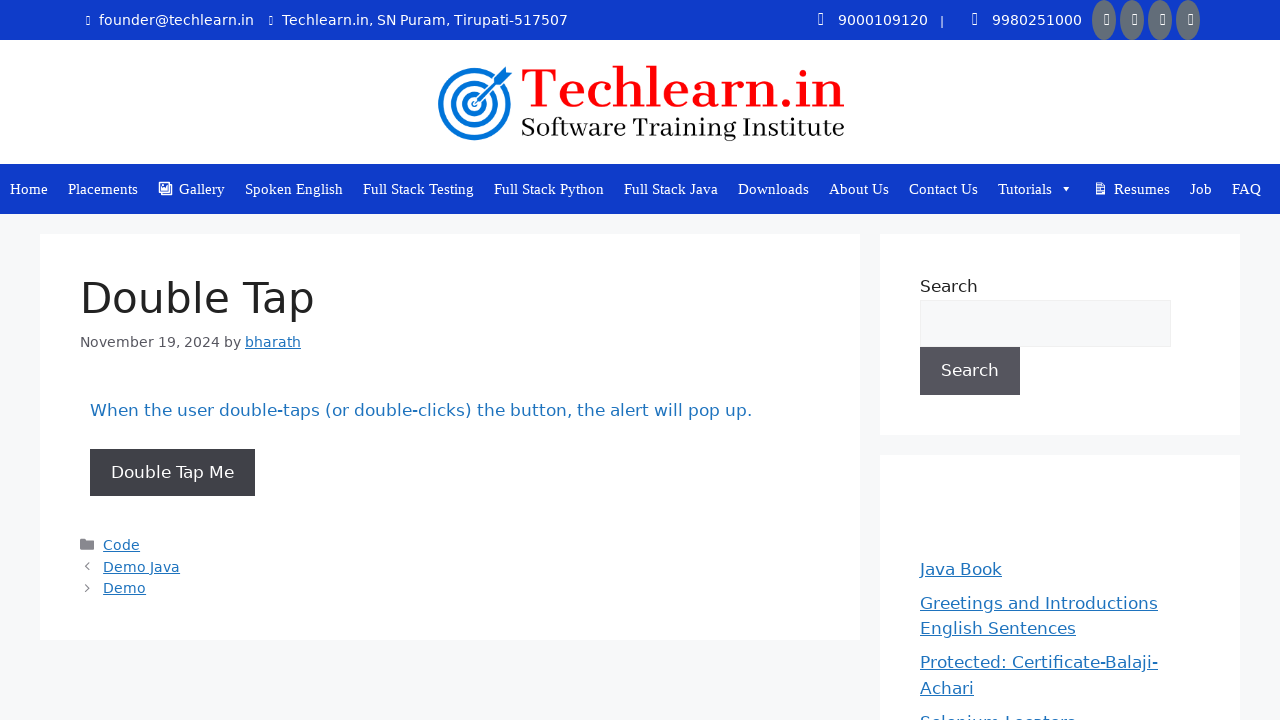

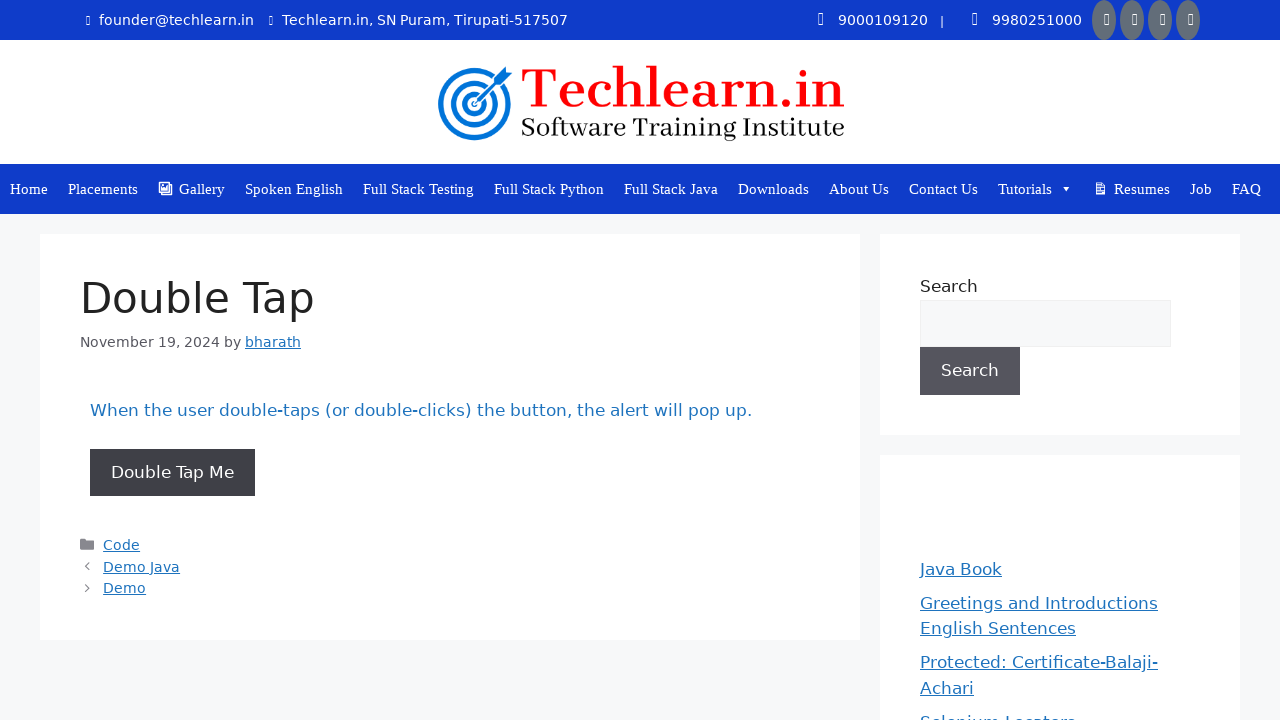